Tests canceling an edit on a completed task - adds a task, completes it, filters to Completed, starts editing, then cancels with Escape to verify original text is preserved.

Starting URL: https://todomvc4tasj.herokuapp.com/

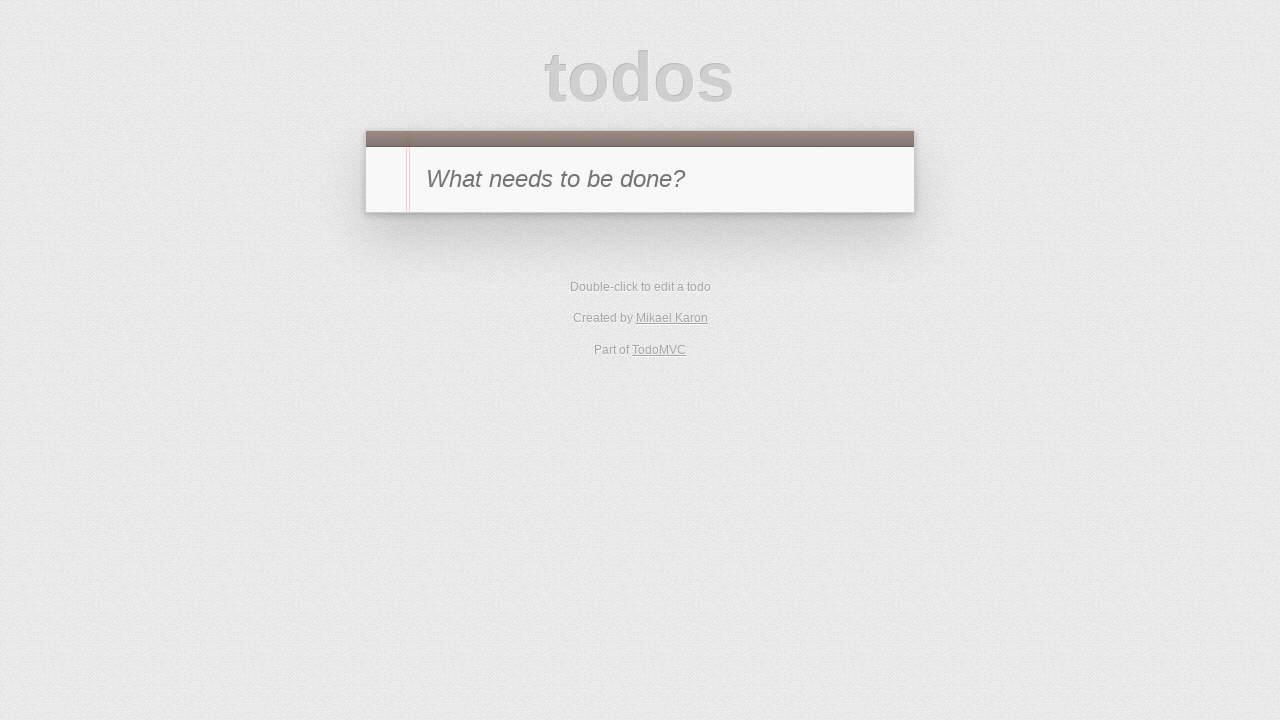

Filled new todo input with '1' on #new-todo
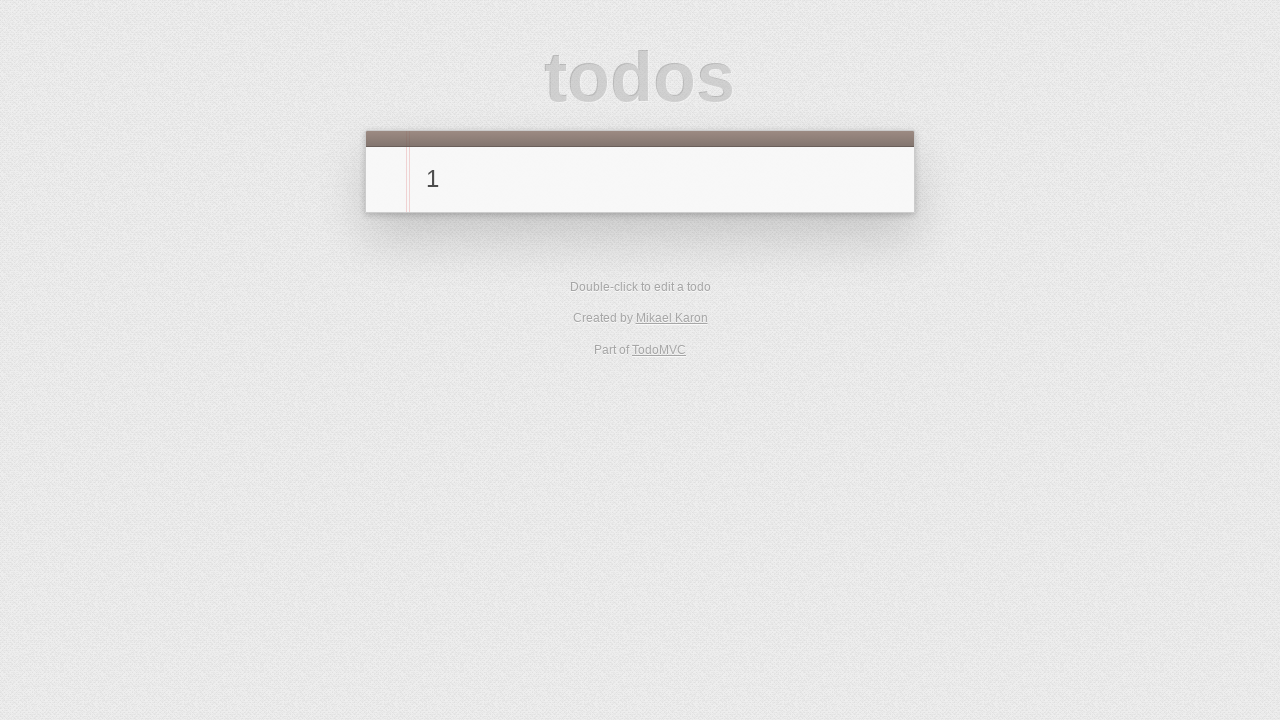

Pressed Enter to add task '1' on #new-todo
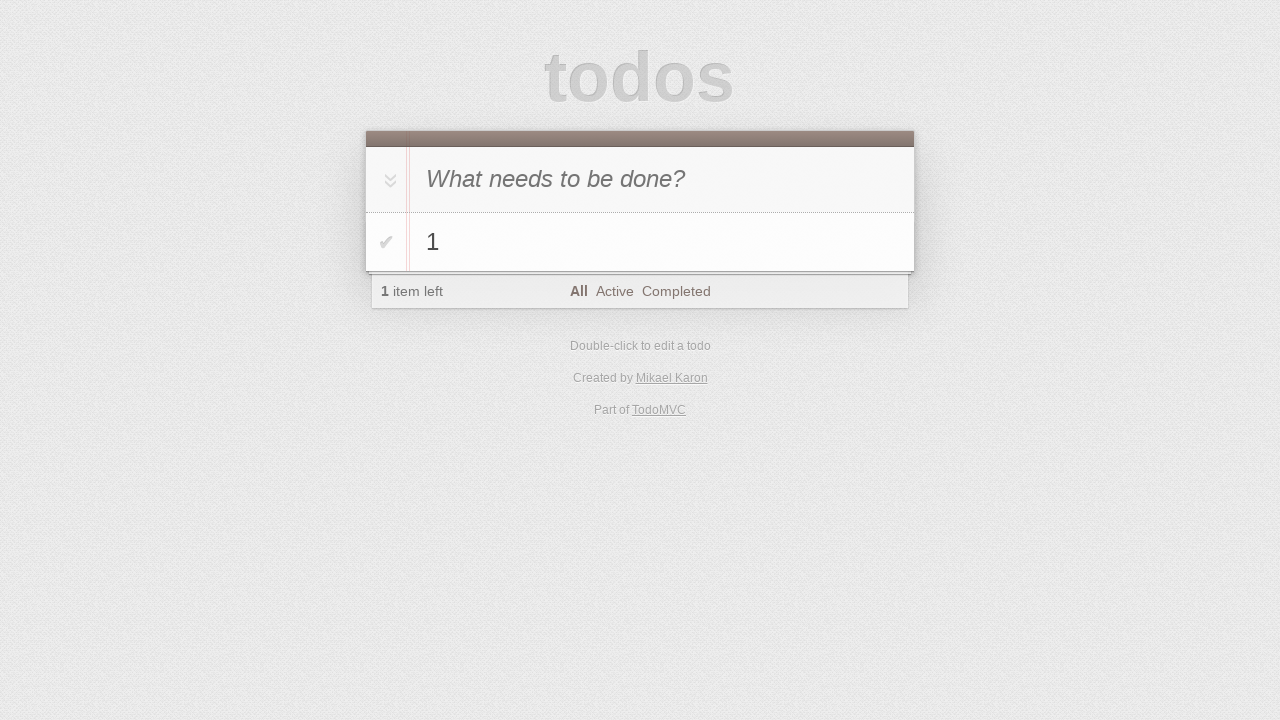

Clicked toggle to complete task '1' at (386, 242) on #todo-list li:has-text('1') .toggle
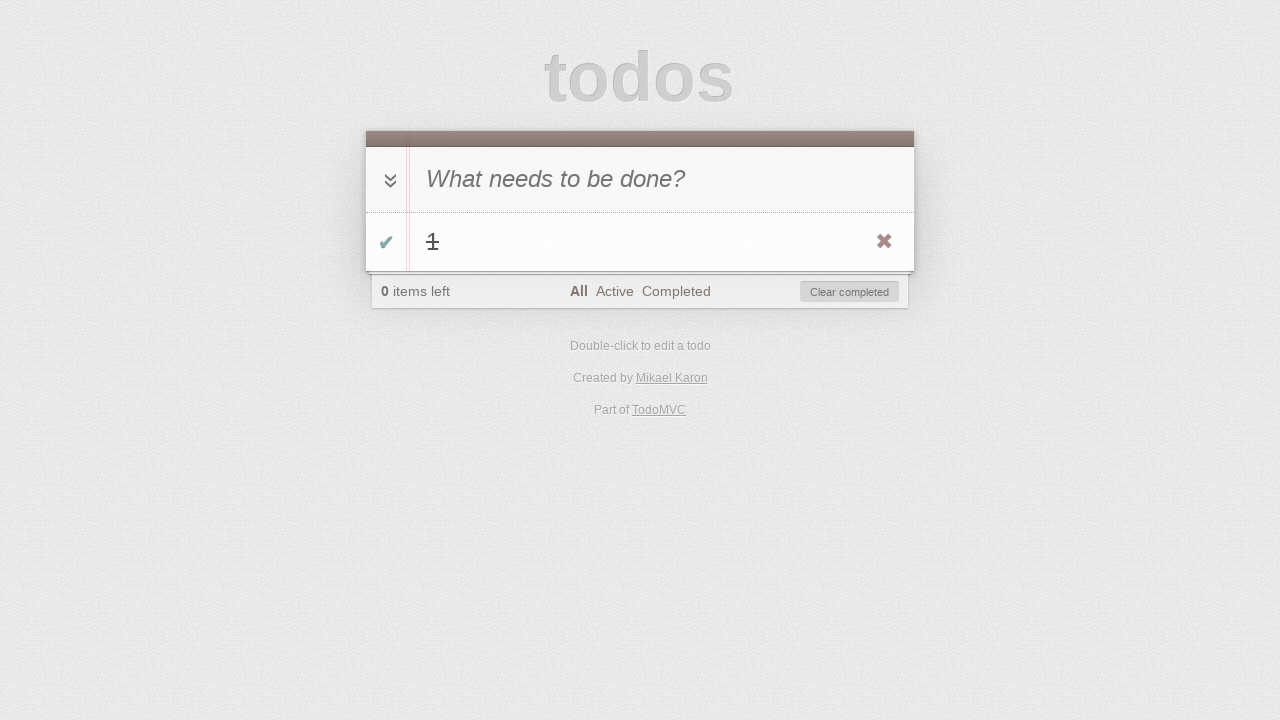

Clicked Completed filter to show completed tasks at (676, 291) on text=Completed
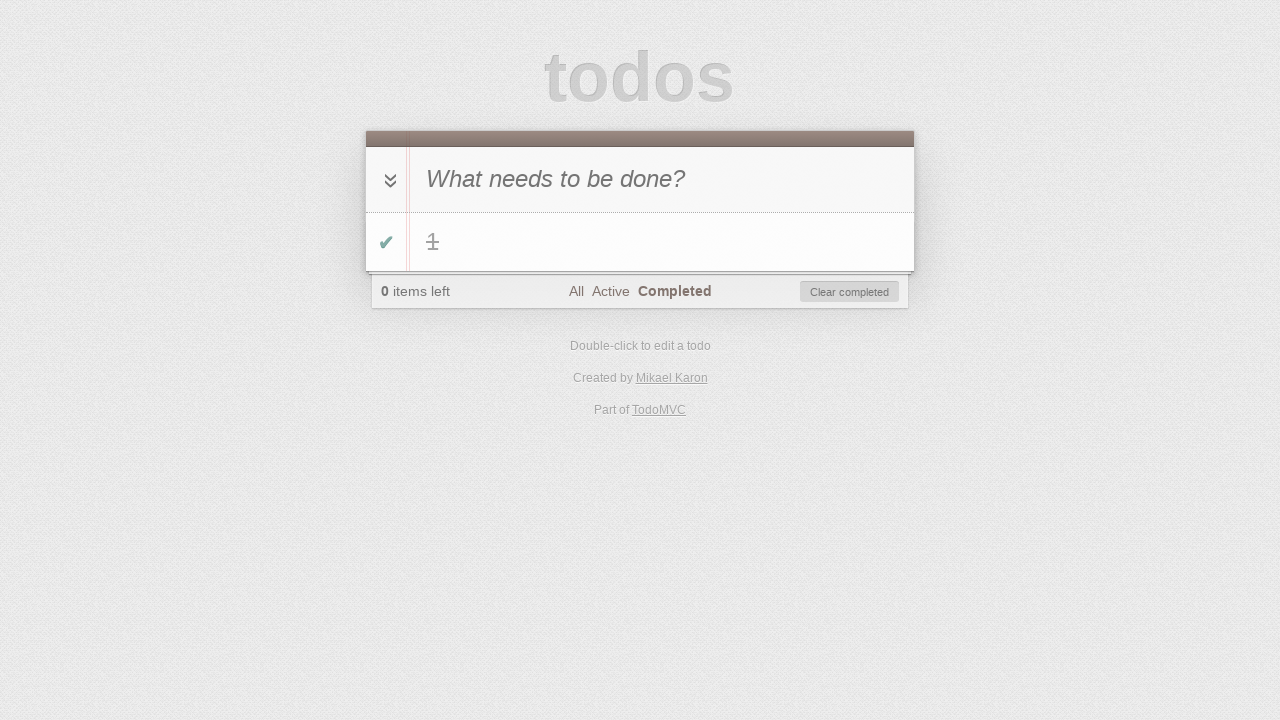

Double-clicked task '1' to start editing at (640, 242) on #todo-list li:has-text('1')
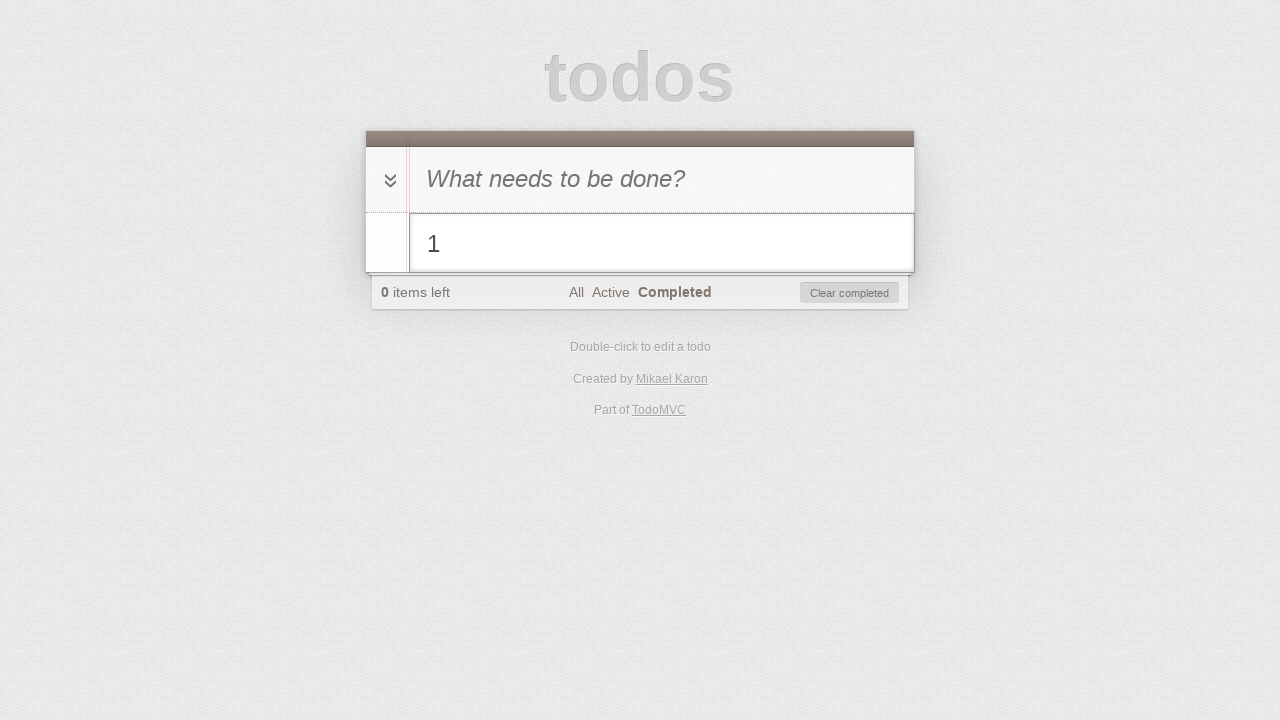

Filled edit field with '1 cancelled' on #todo-list li.editing .edit
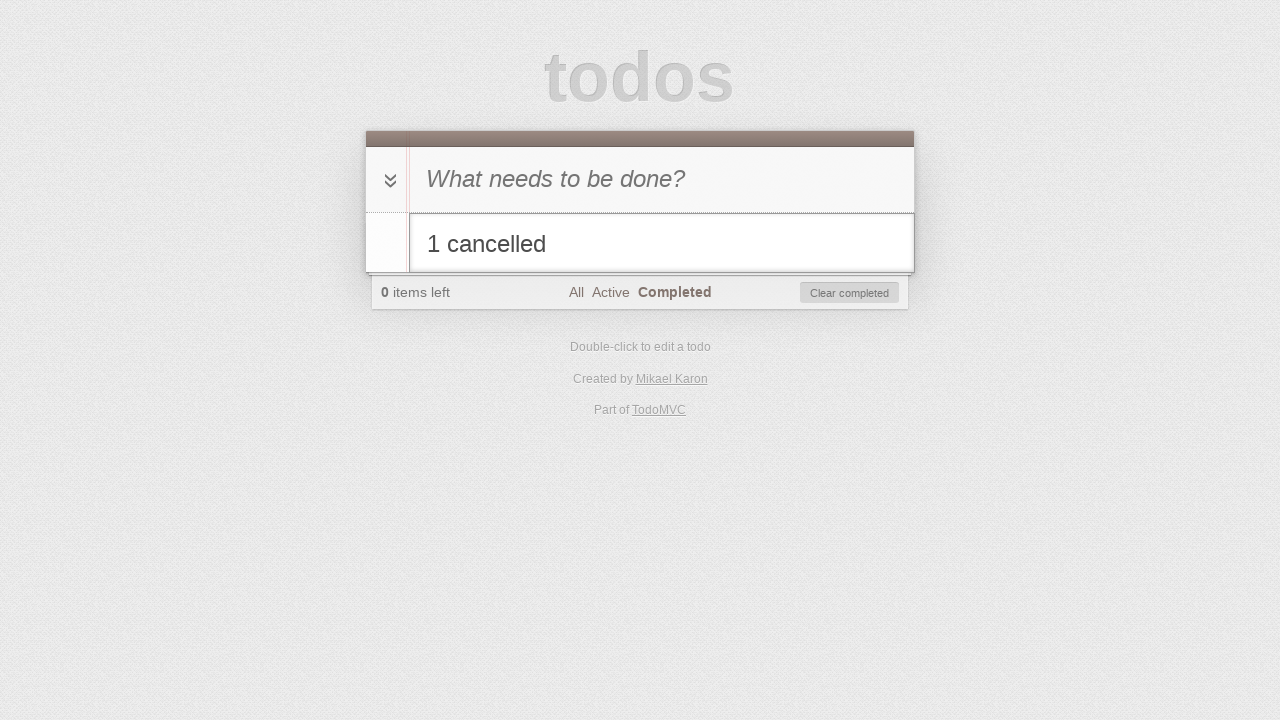

Pressed Escape to cancel the edit on #todo-list li.editing .edit
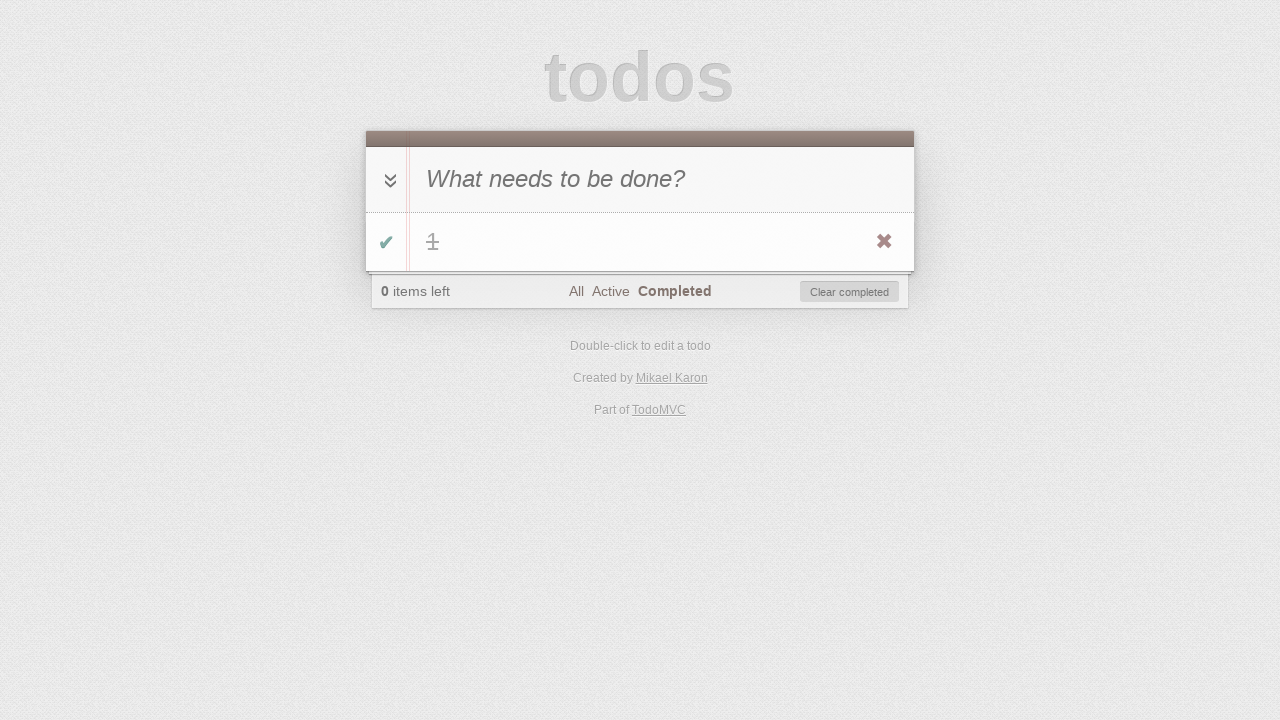

Verified original task text '1' is still visible after canceling edit
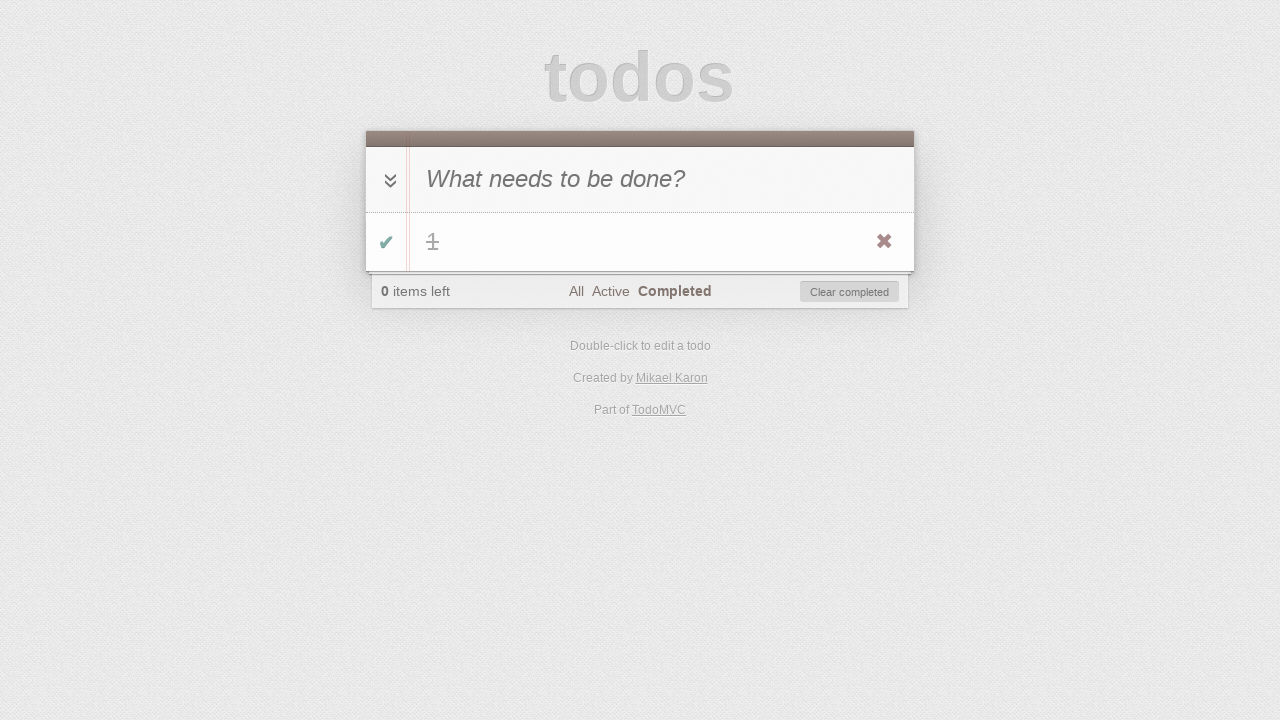

Verified items left count is 0 (task remains completed)
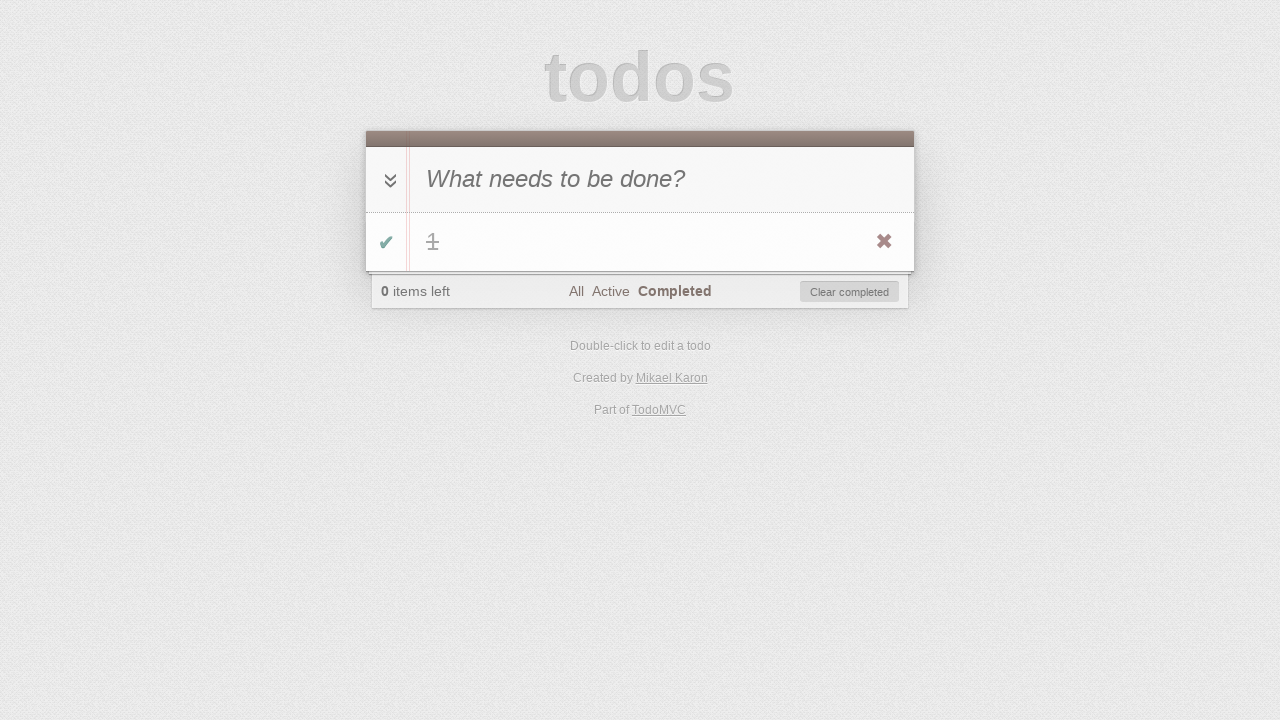

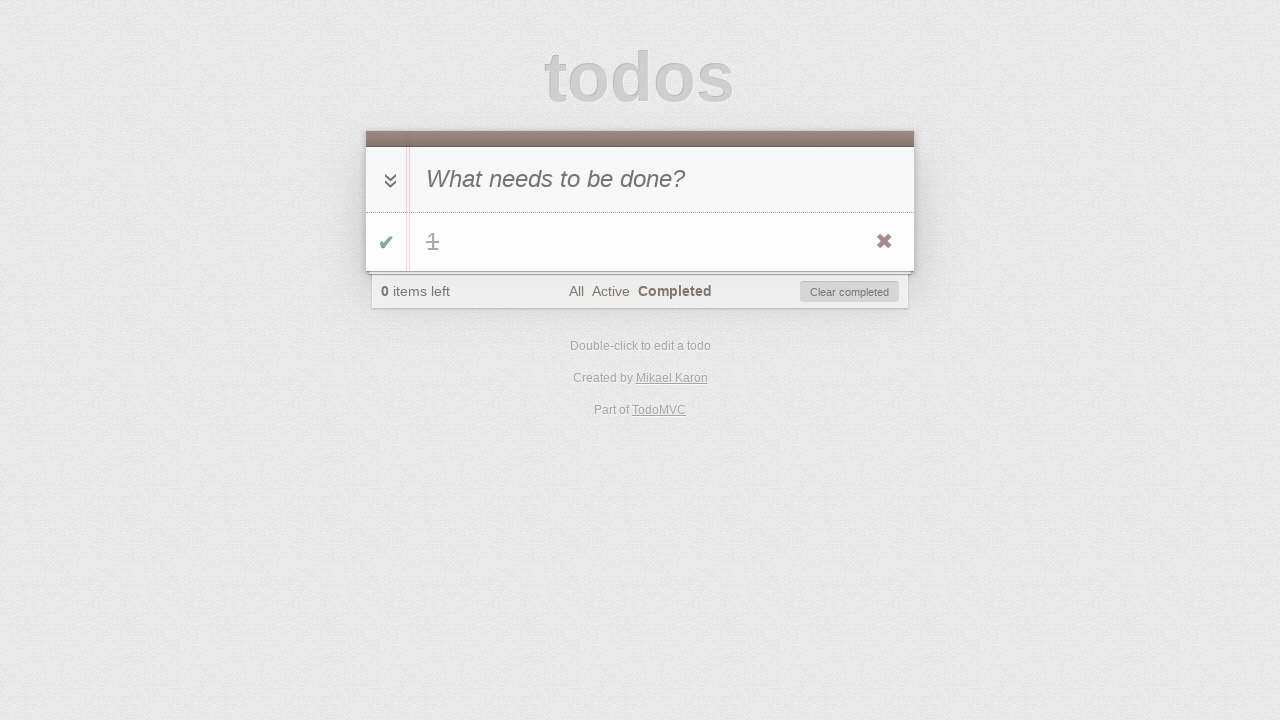